Tests double-click functionality by double-clicking a button and accepting the resulting alert

Starting URL: https://omayo.blogspot.com/

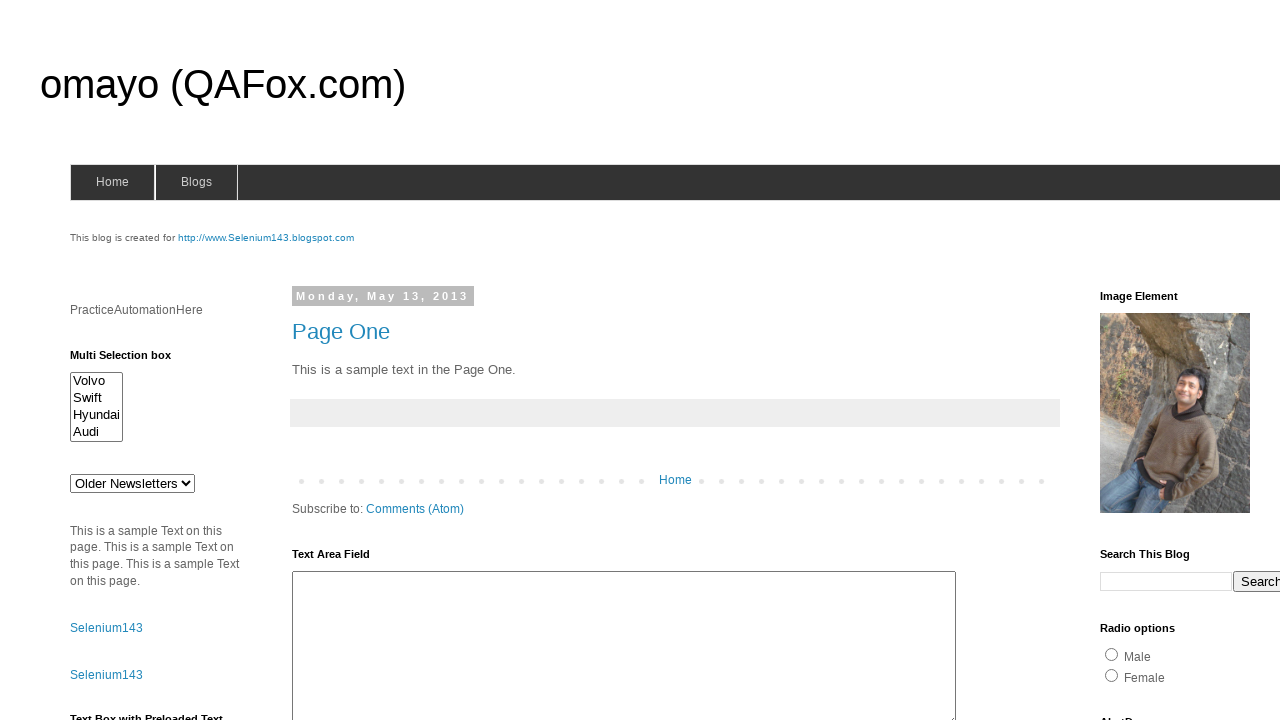

Set up dialog handler to automatically accept alerts
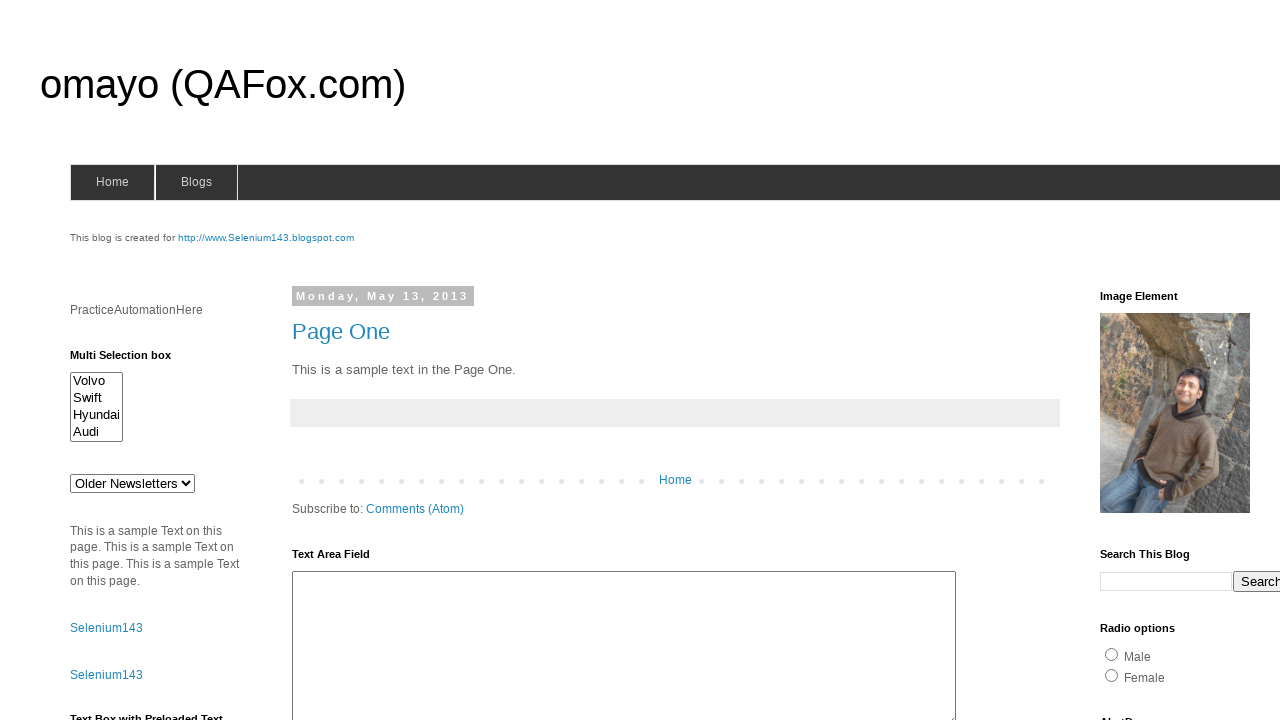

Double-clicked the 'Double click Here' button at (129, 365) on xpath=//button[contains(text(), 'Double click Here')]
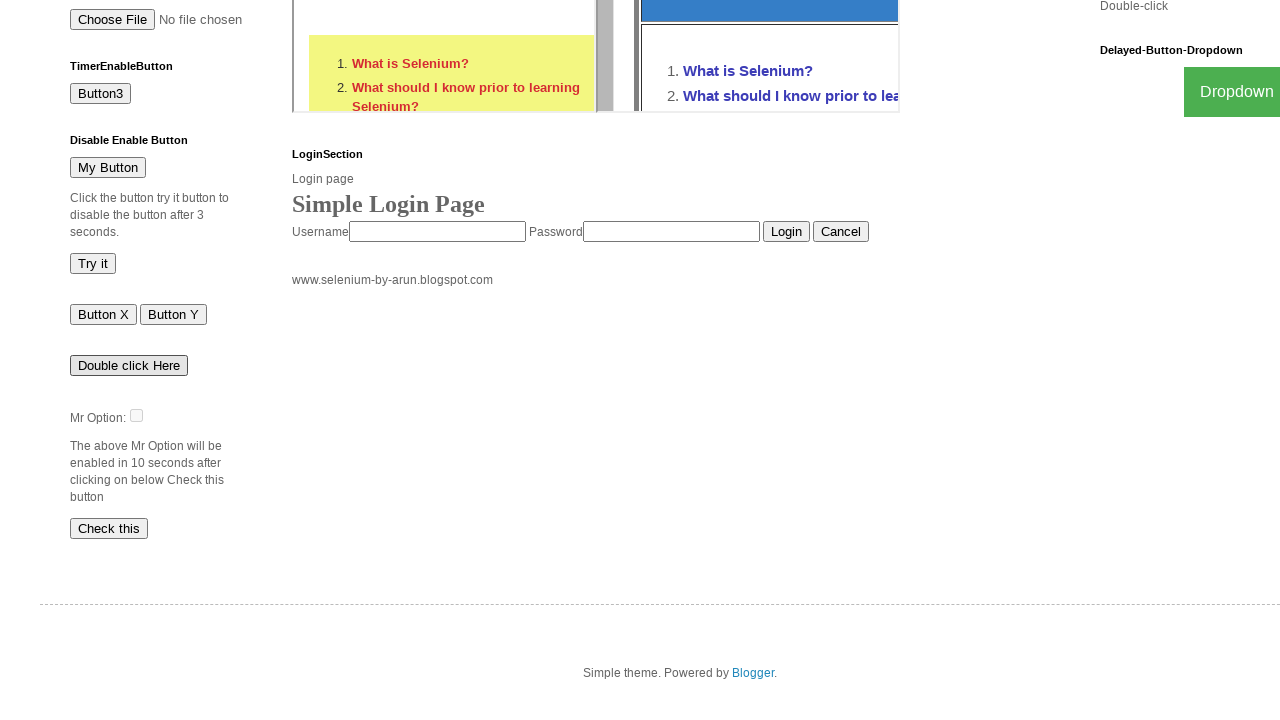

Waited for alert to be processed
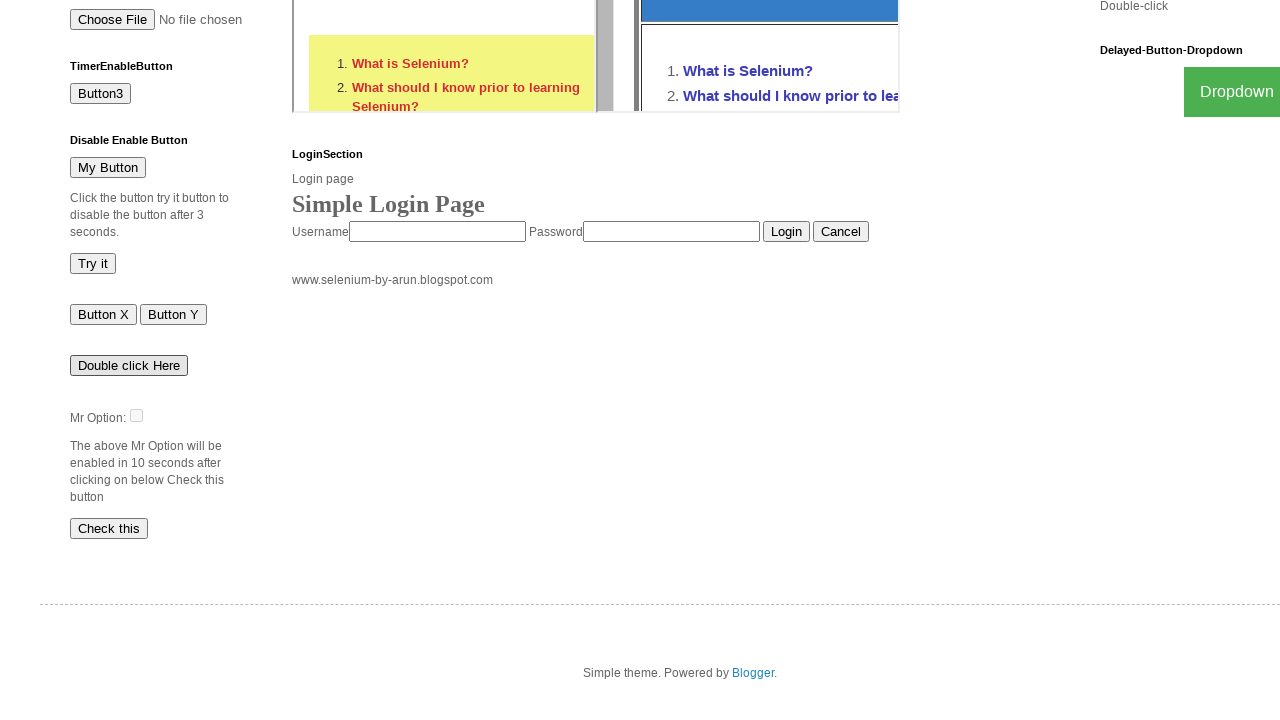

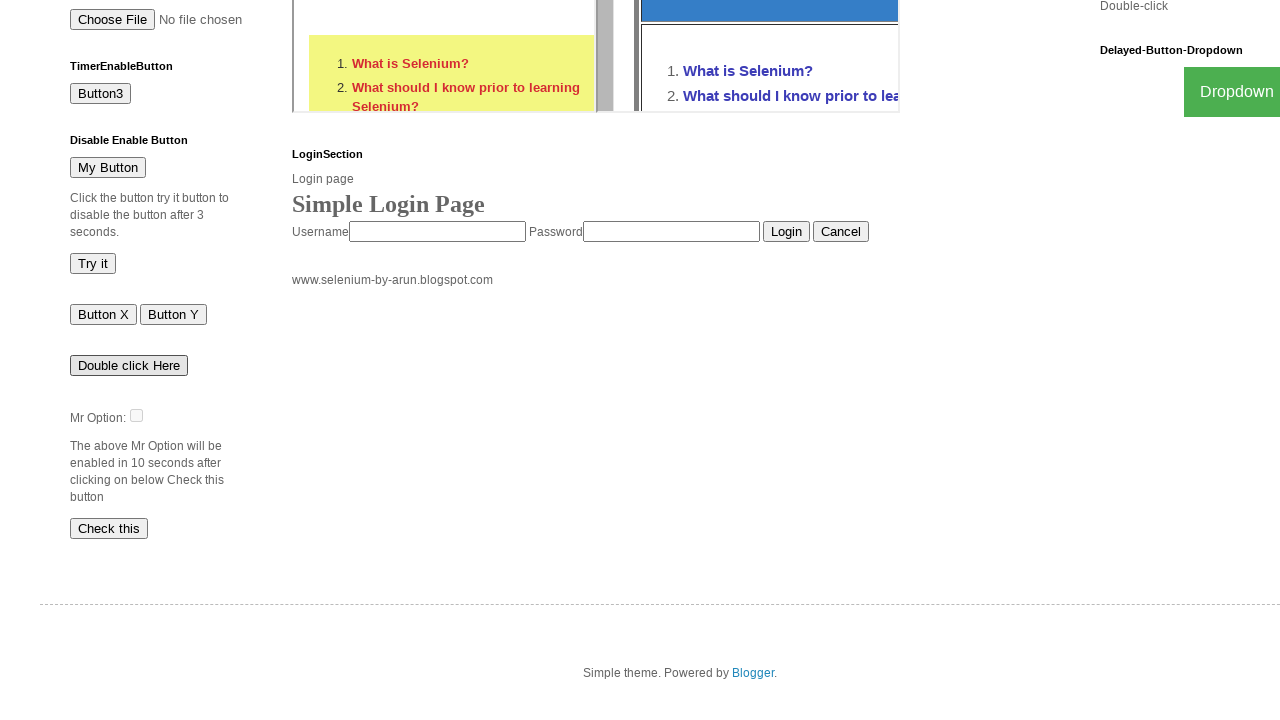